Tests link functionality by clicking on bad request link and then the Home link

Starting URL: https://demoqa.com/links

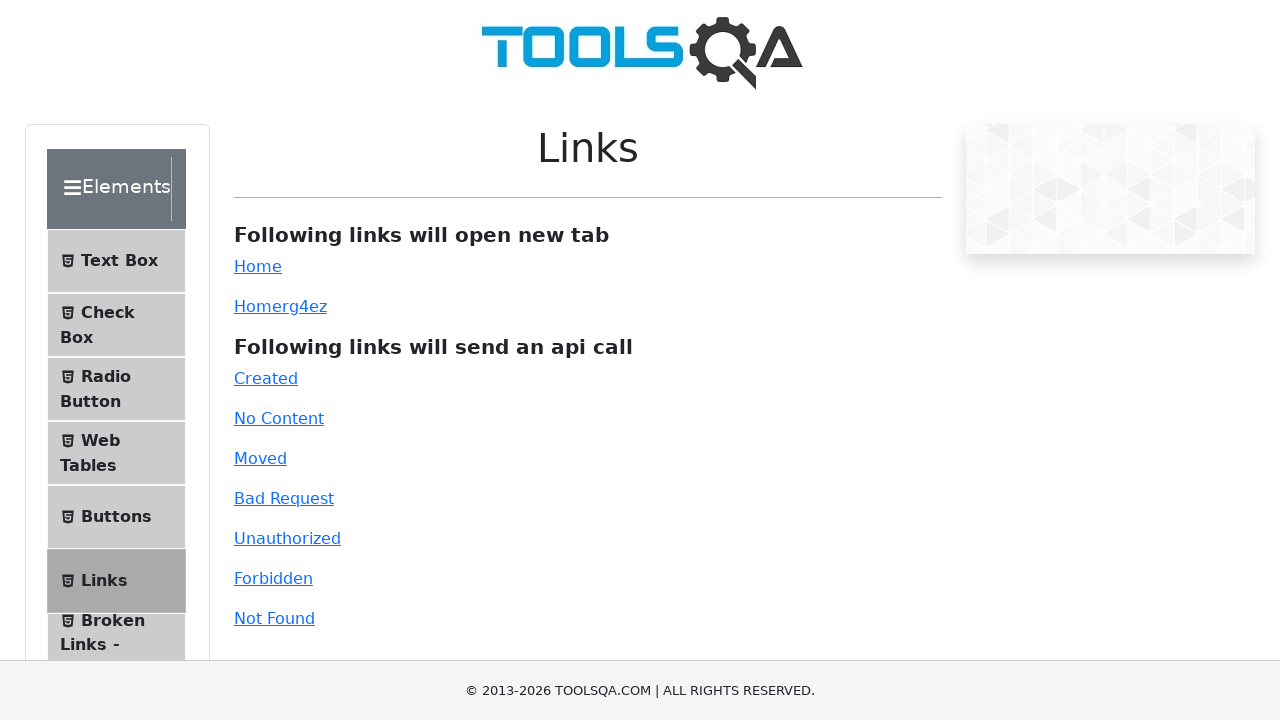

Clicked on bad request link at (284, 498) on #bad-request
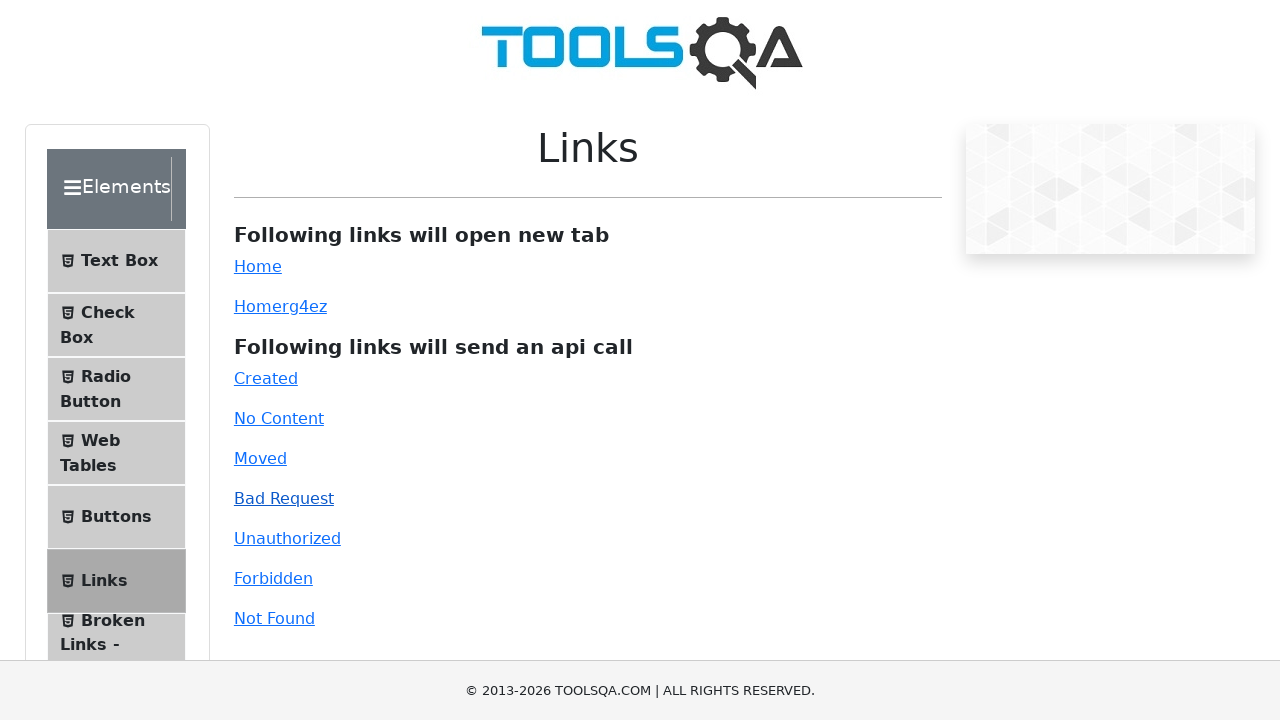

Link response appeared after clicking bad request link
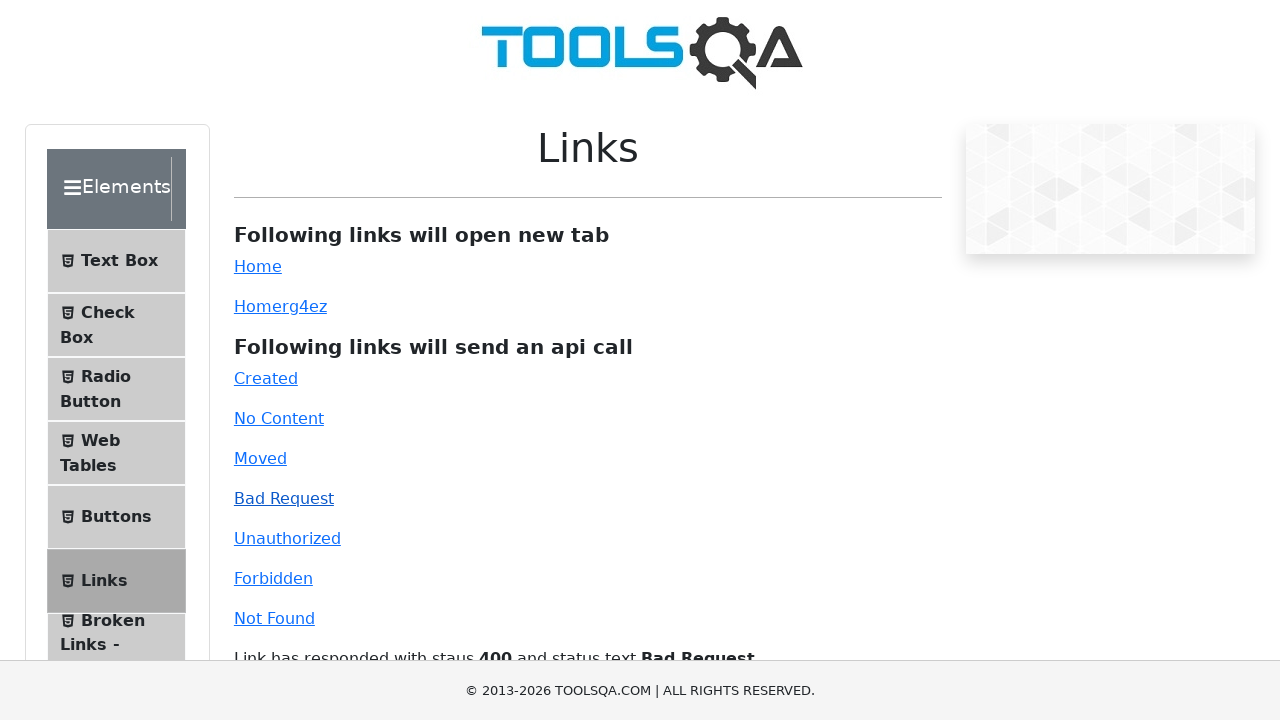

Clicked on Home link to navigate back at (258, 266) on text=Home
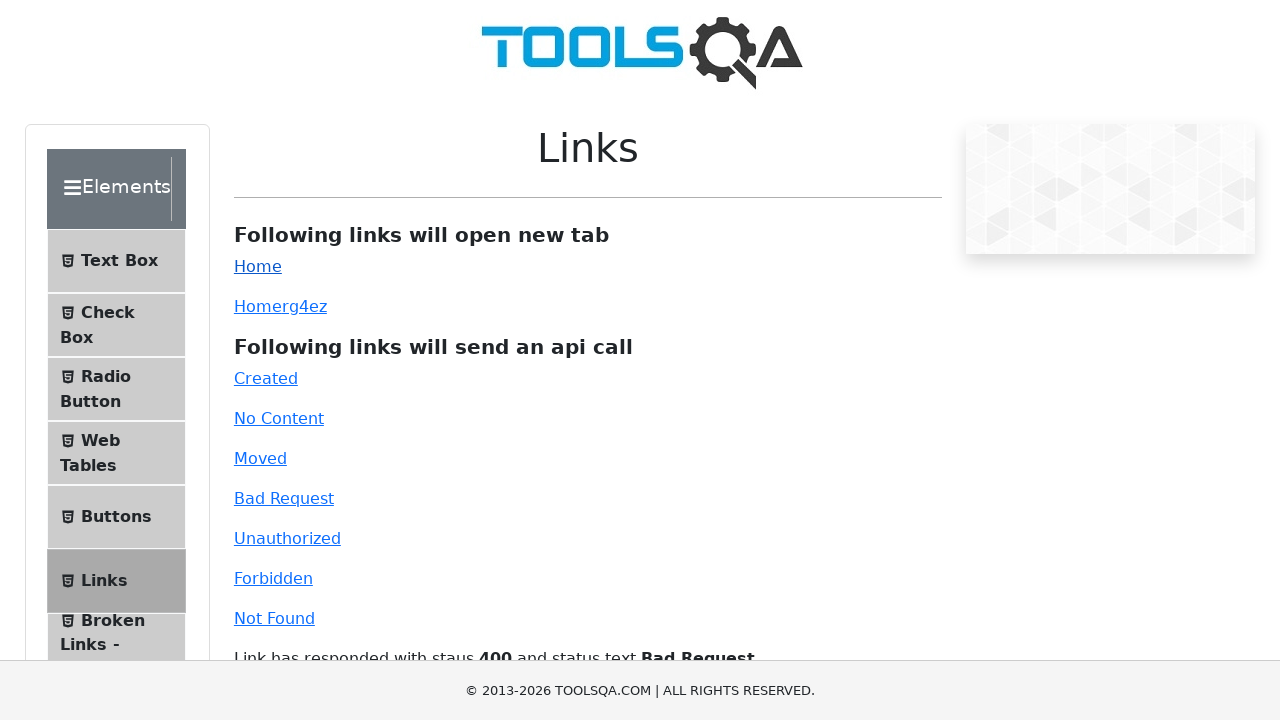

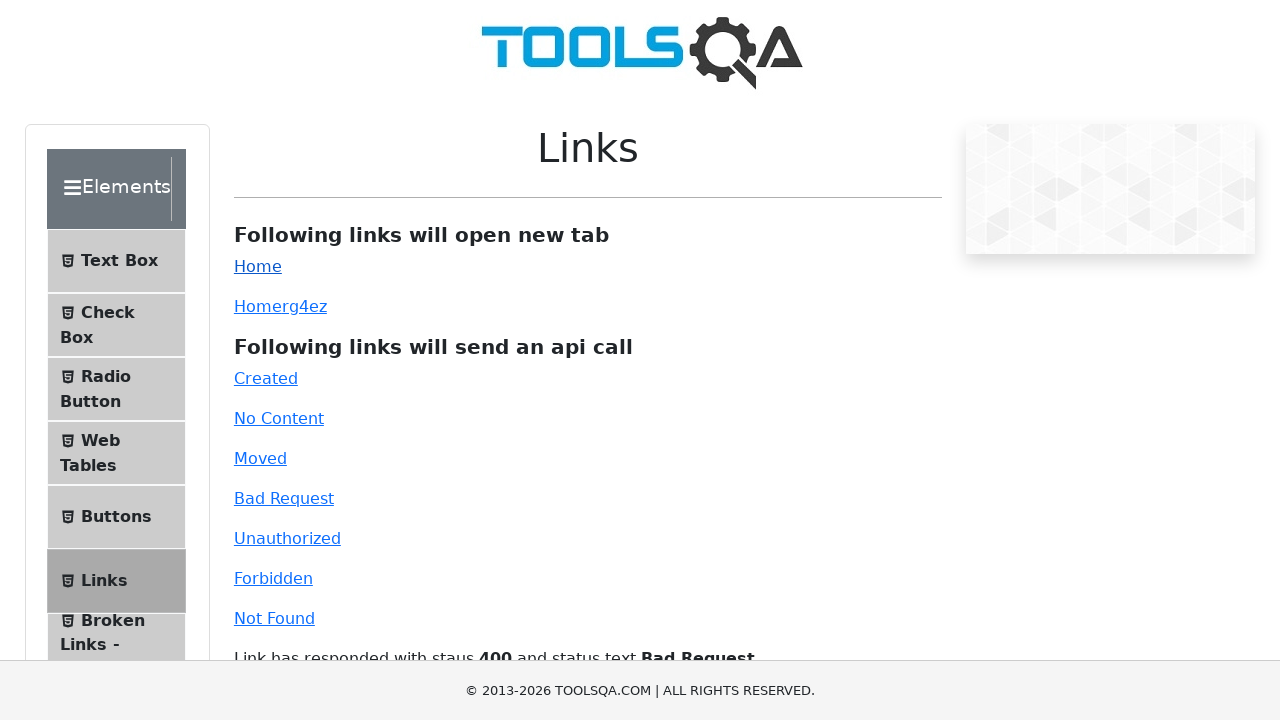